Tests dropdown selection functionality on a flight booking practice page by selecting origin (BOM - Mumbai) and destination (DEL - Delhi) airports from dropdown menus

Starting URL: https://rahulshettyacademy.com/dropdownsPractise/

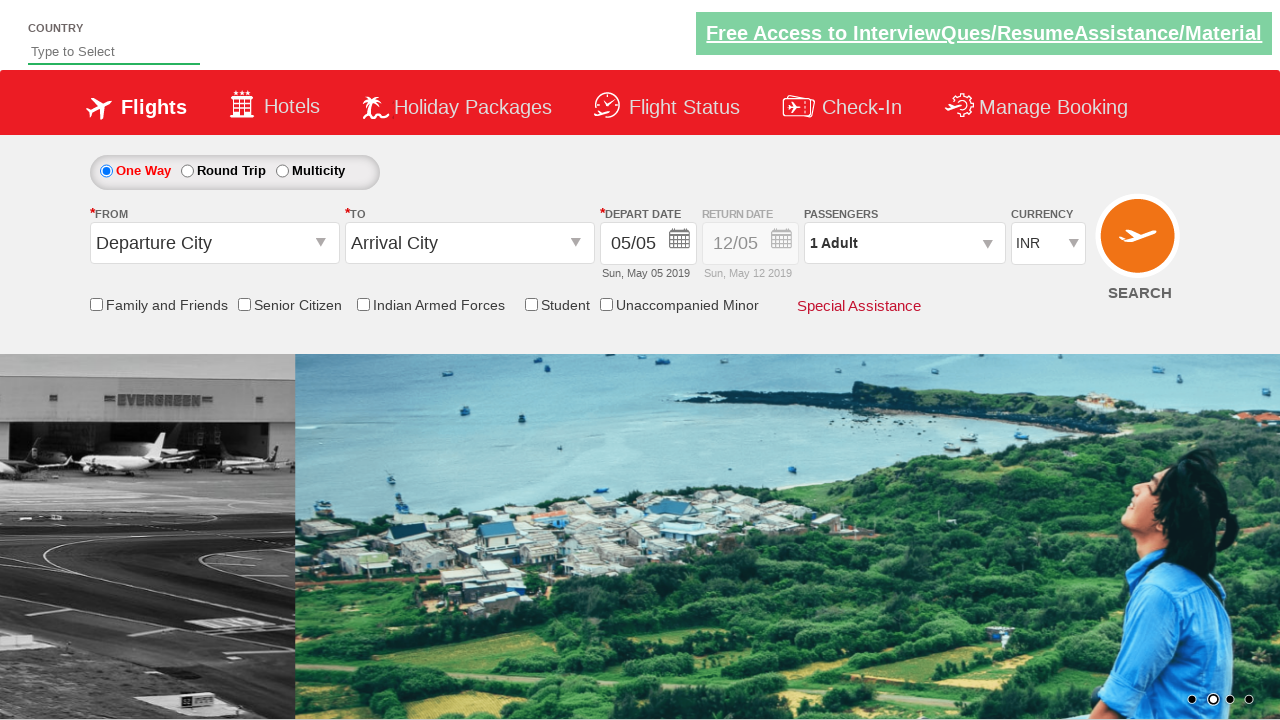

Clicked on origin station dropdown to open it at (214, 243) on input#ctl00_mainContent_ddl_originStation1_CTXT
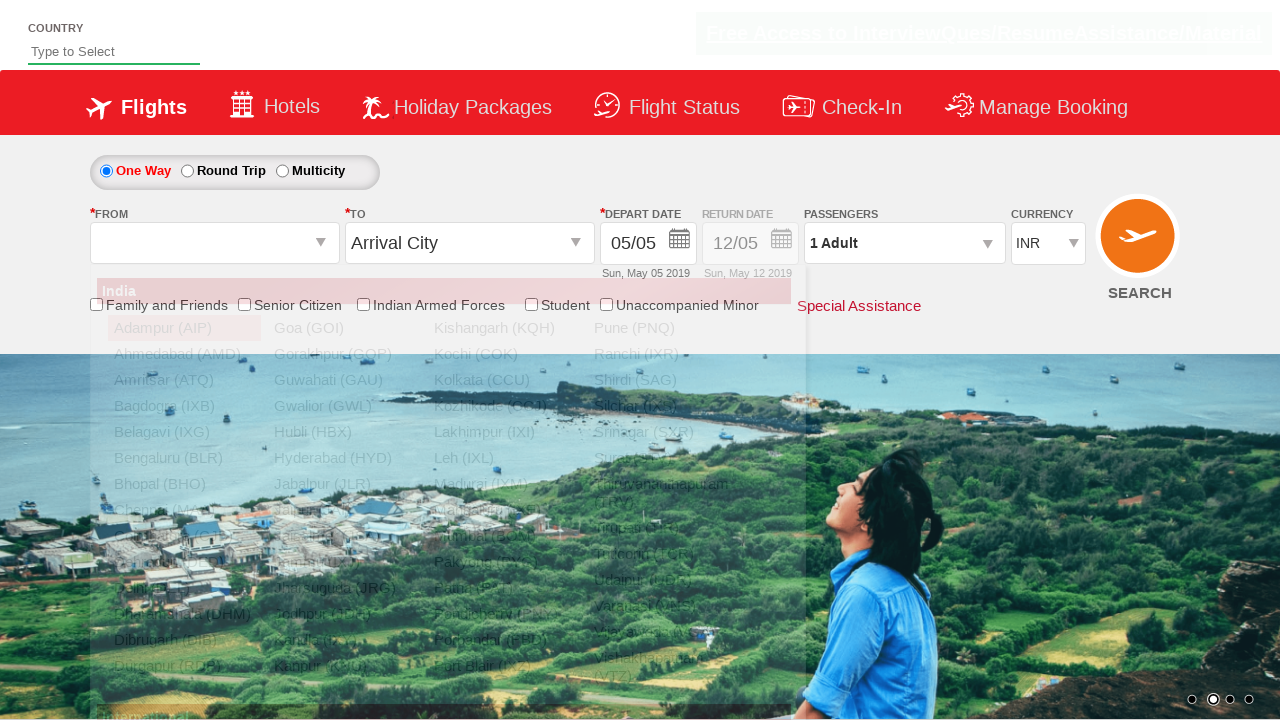

Selected Mumbai (BOM) as origin airport at (504, 536) on a[value='BOM']
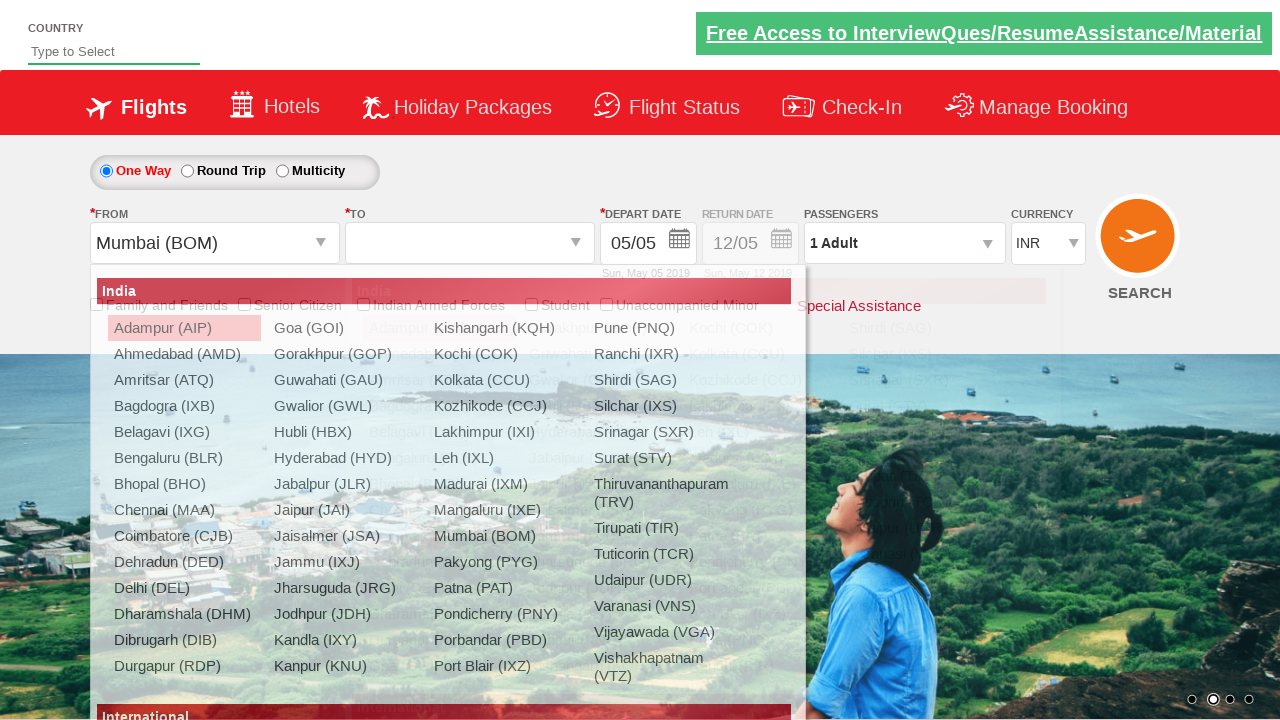

Waited for destination dropdown to be ready
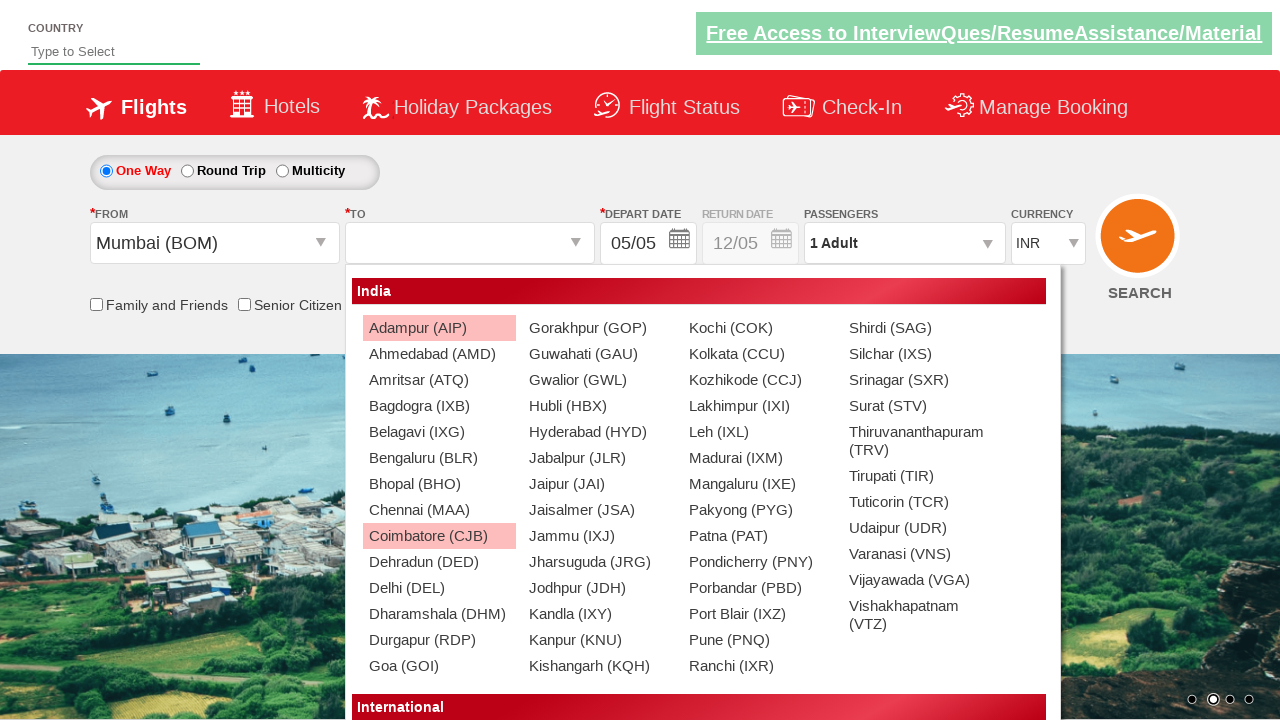

Selected Delhi (DEL) as destination airport at (439, 588) on (//a[@value='DEL'])[2]
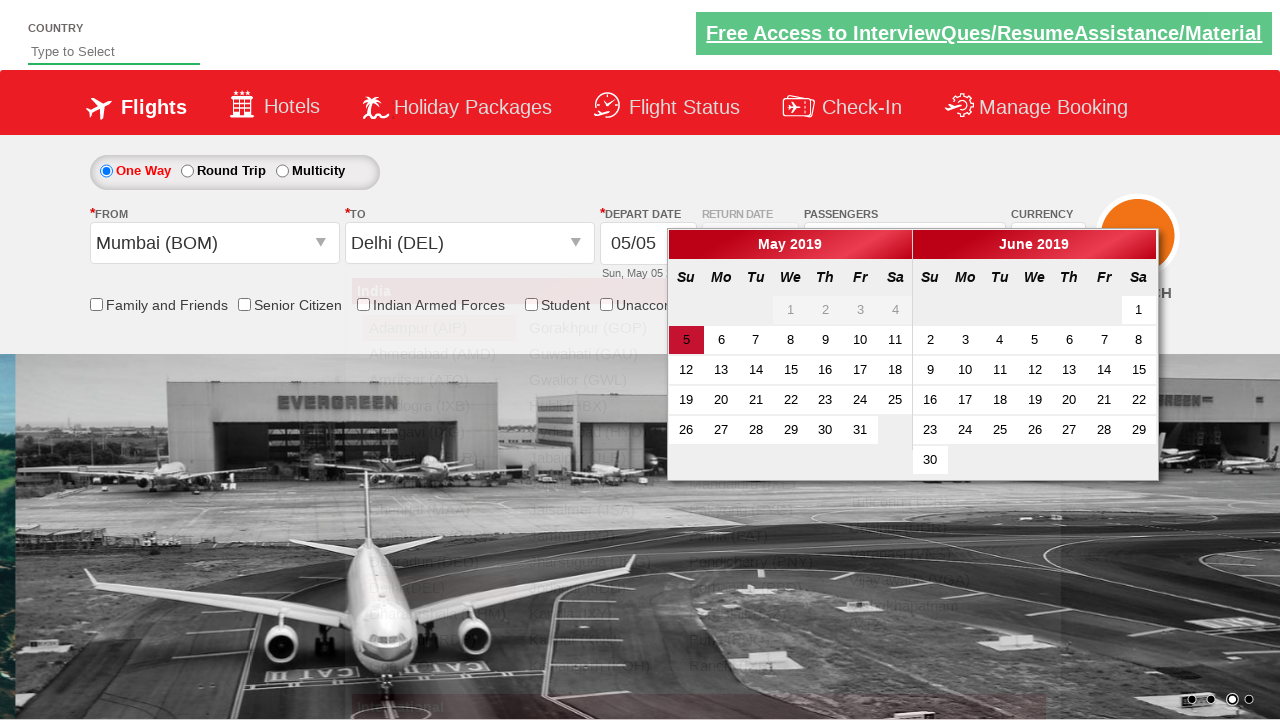

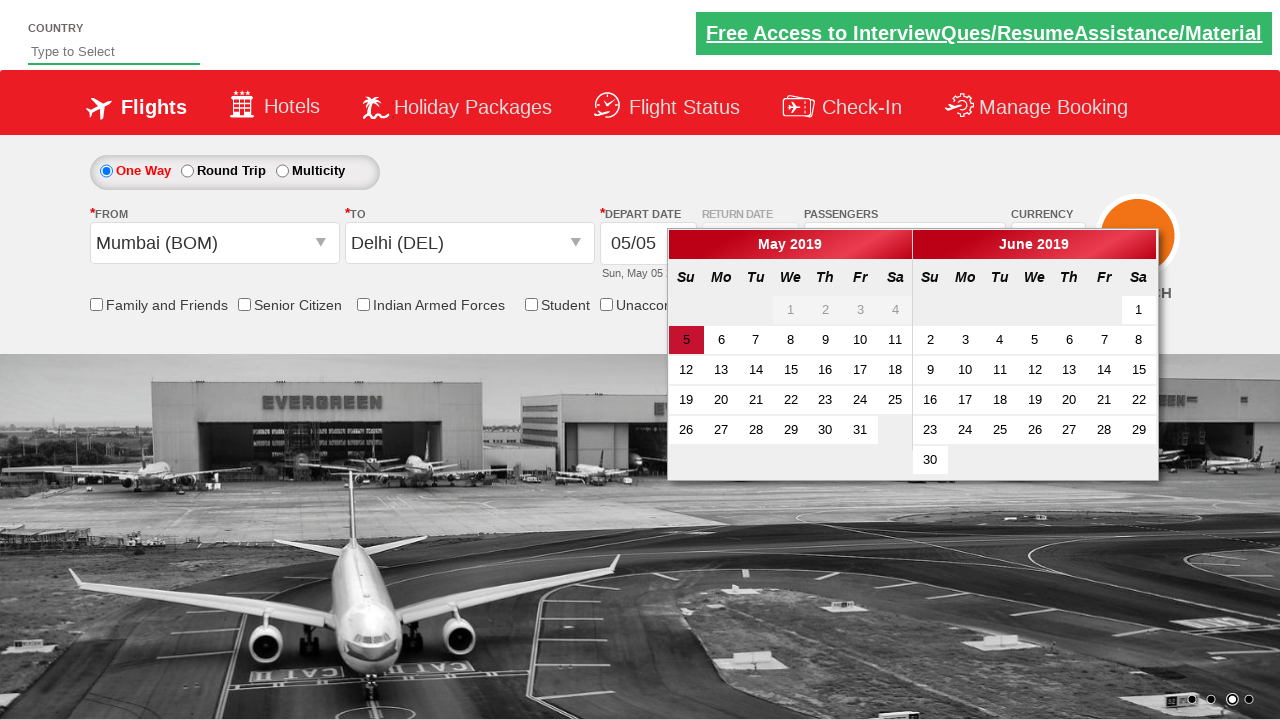